Tests date picker functionality by clicking on the date field, entering a date value, and pressing Enter to confirm the selection.

Starting URL: https://formy-project.herokuapp.com/datepicker

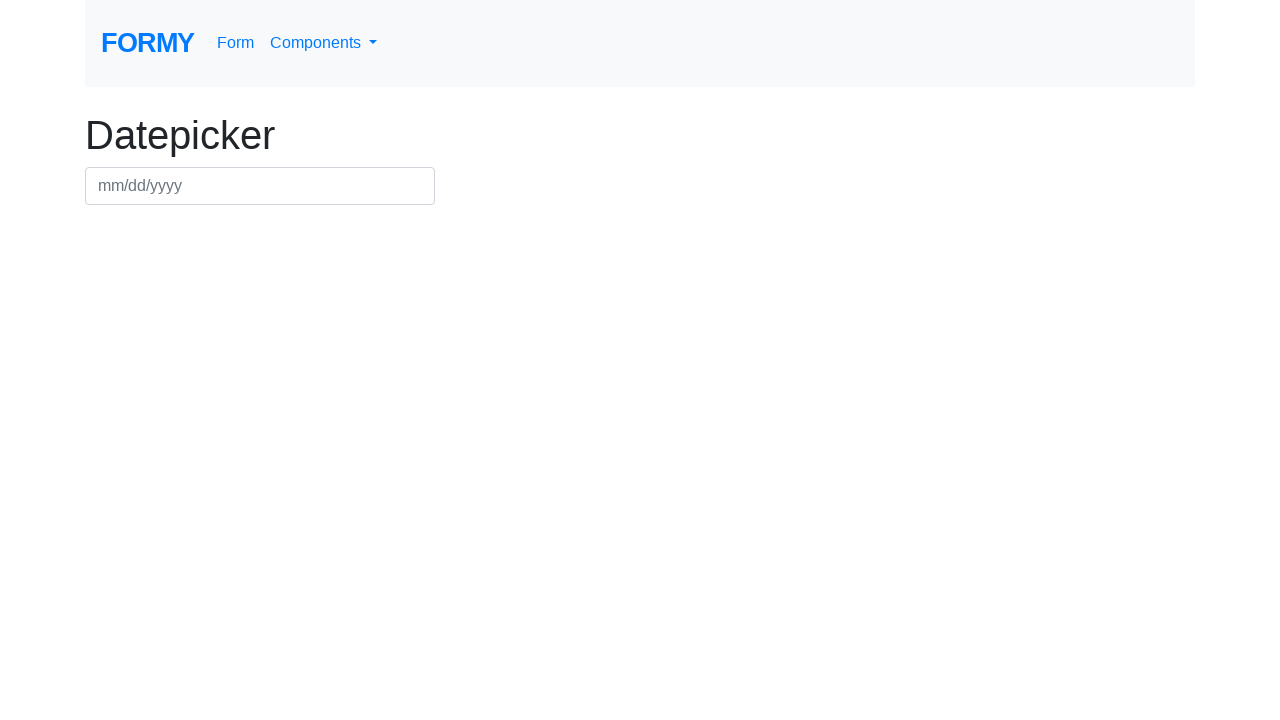

Clicked on date picker field to activate it at (260, 186) on #datepicker
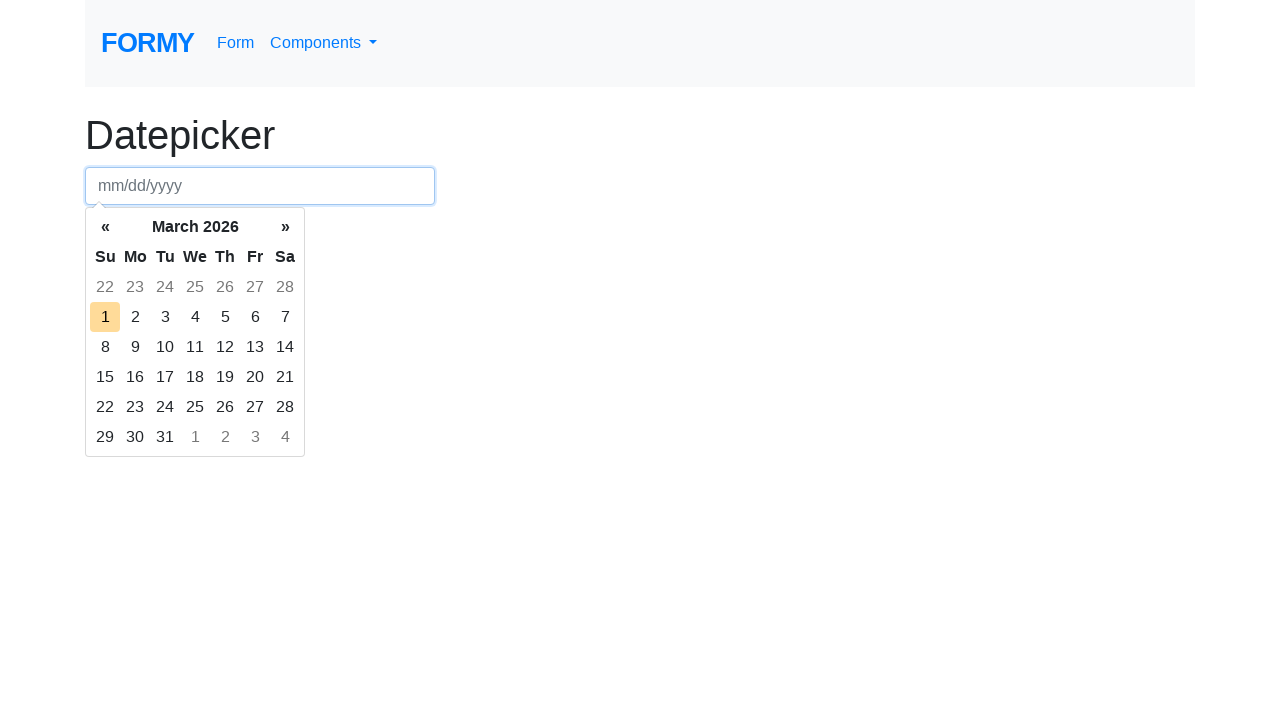

Filled date picker with date value 07/12/1996 on #datepicker
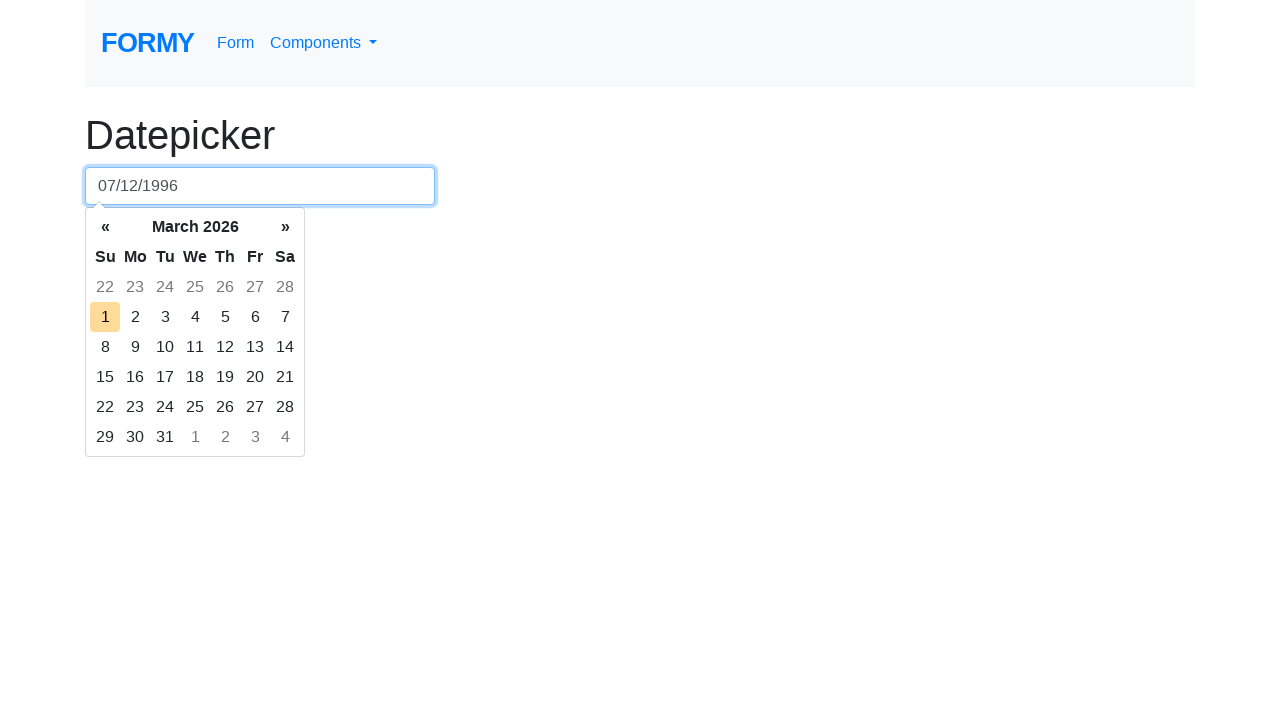

Pressed Enter to confirm date selection on #datepicker
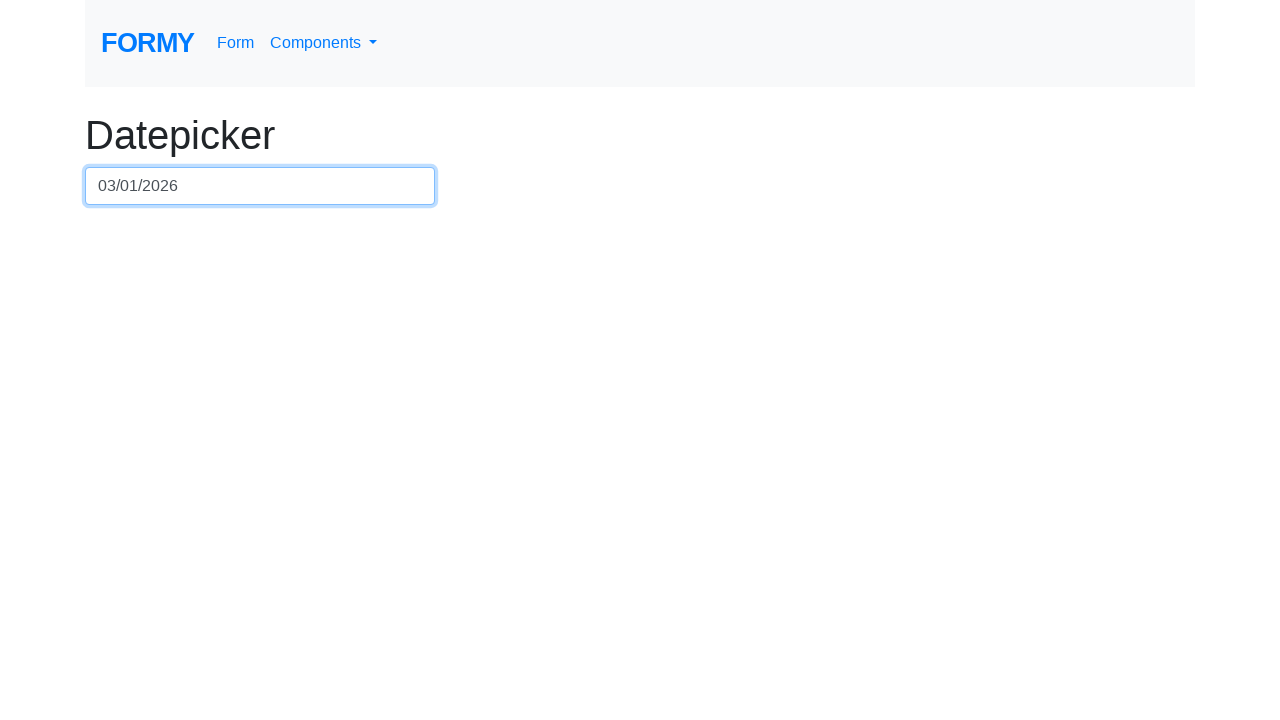

Waited 1000ms for date to be set
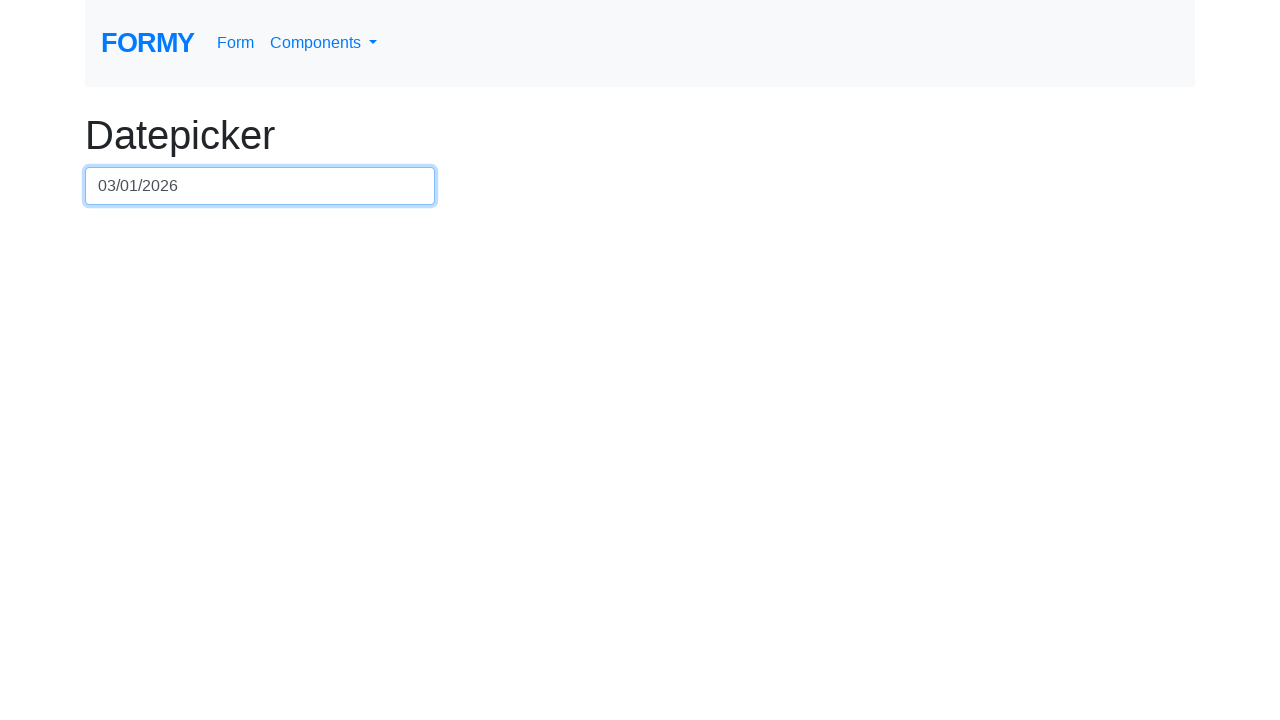

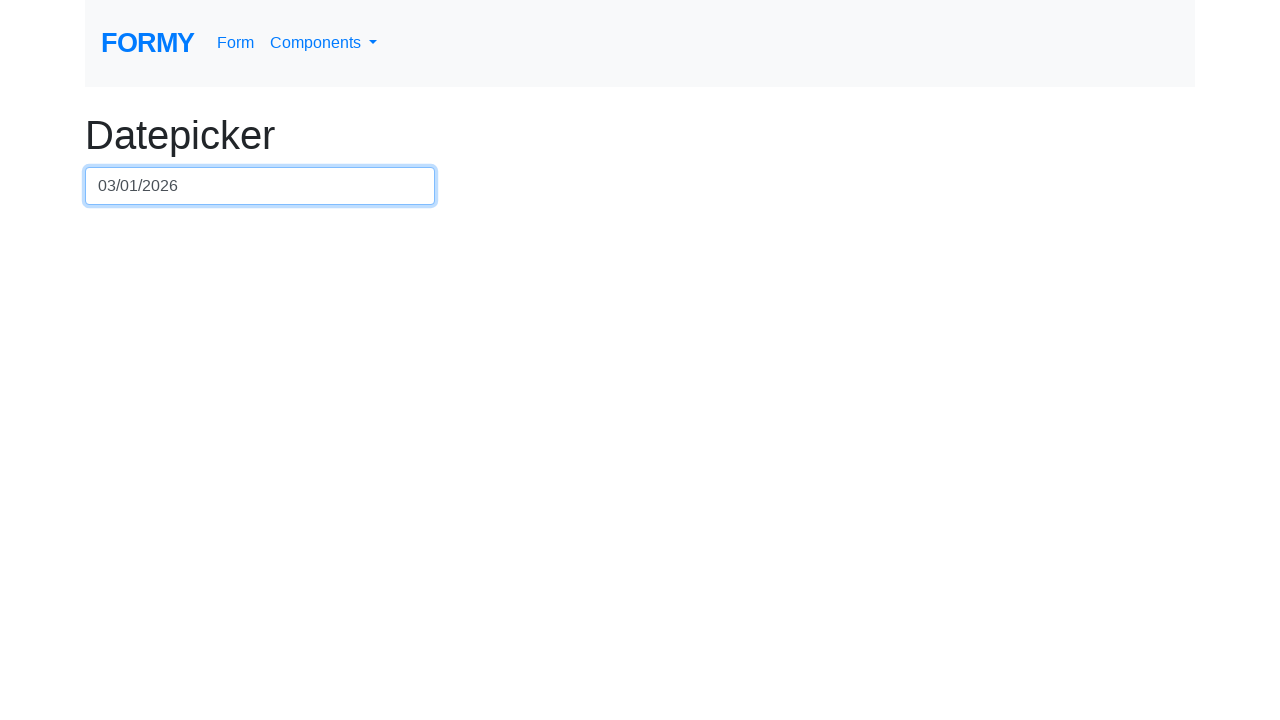